Tests confirmation alert by clicking button and dismissing the confirmation dialog

Starting URL: https://demoqa.com/alerts

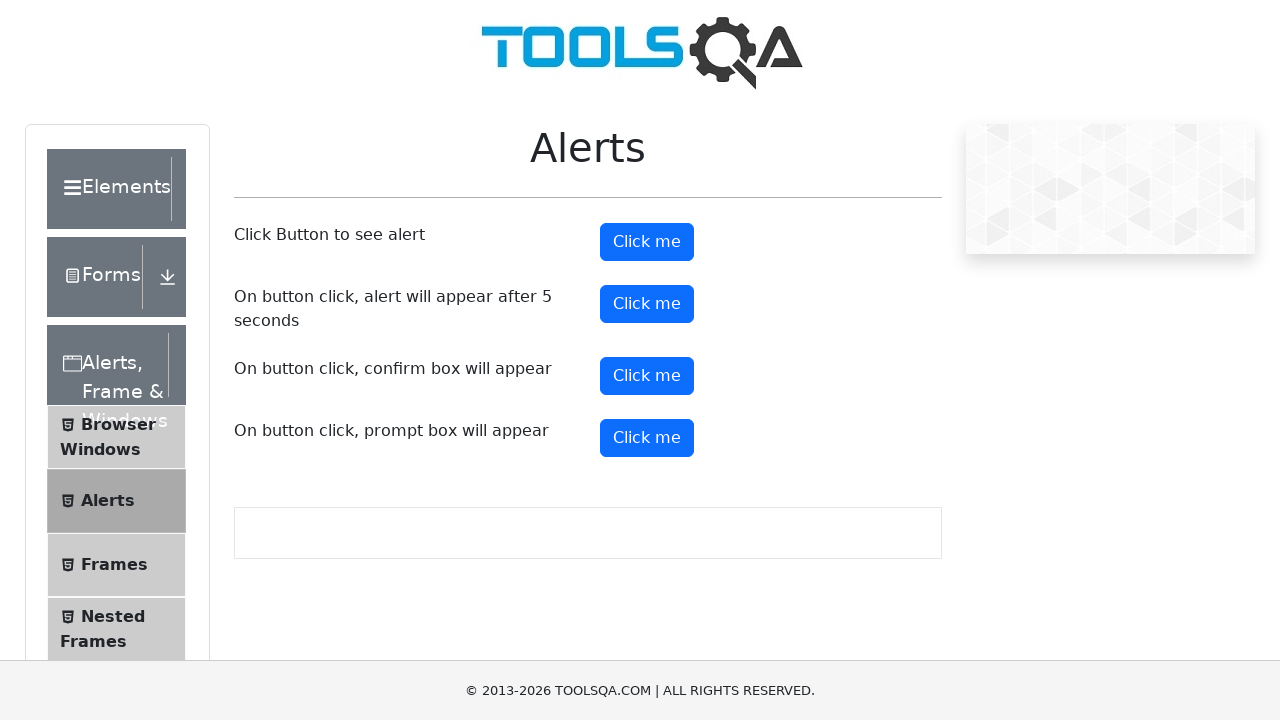

Set up dialog handler to dismiss confirmation alerts
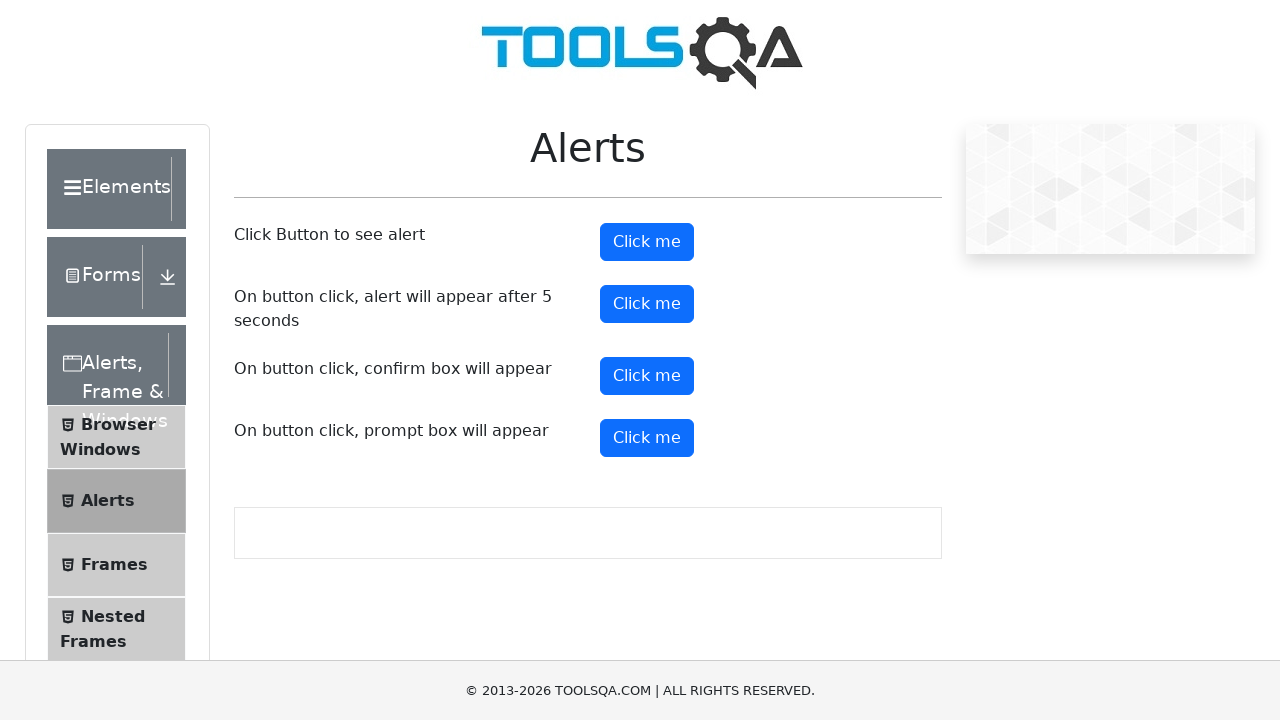

Clicked confirmation button to trigger alert at (647, 376) on #confirmButton
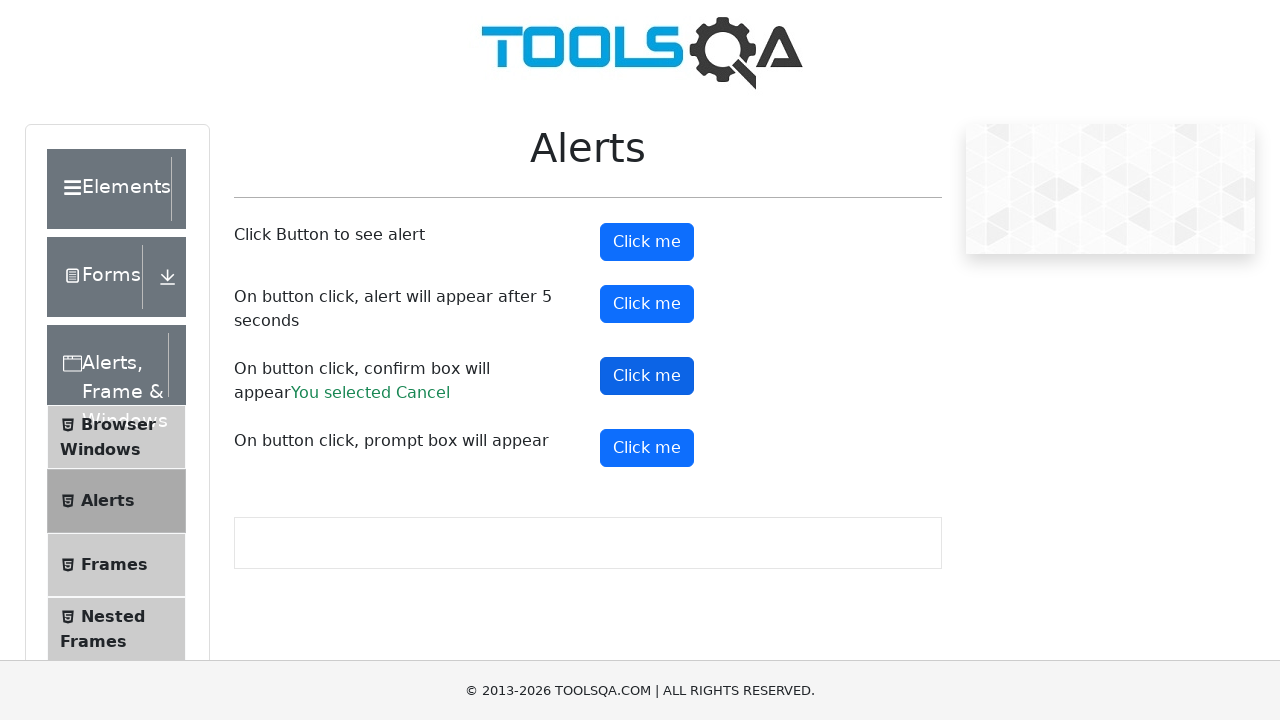

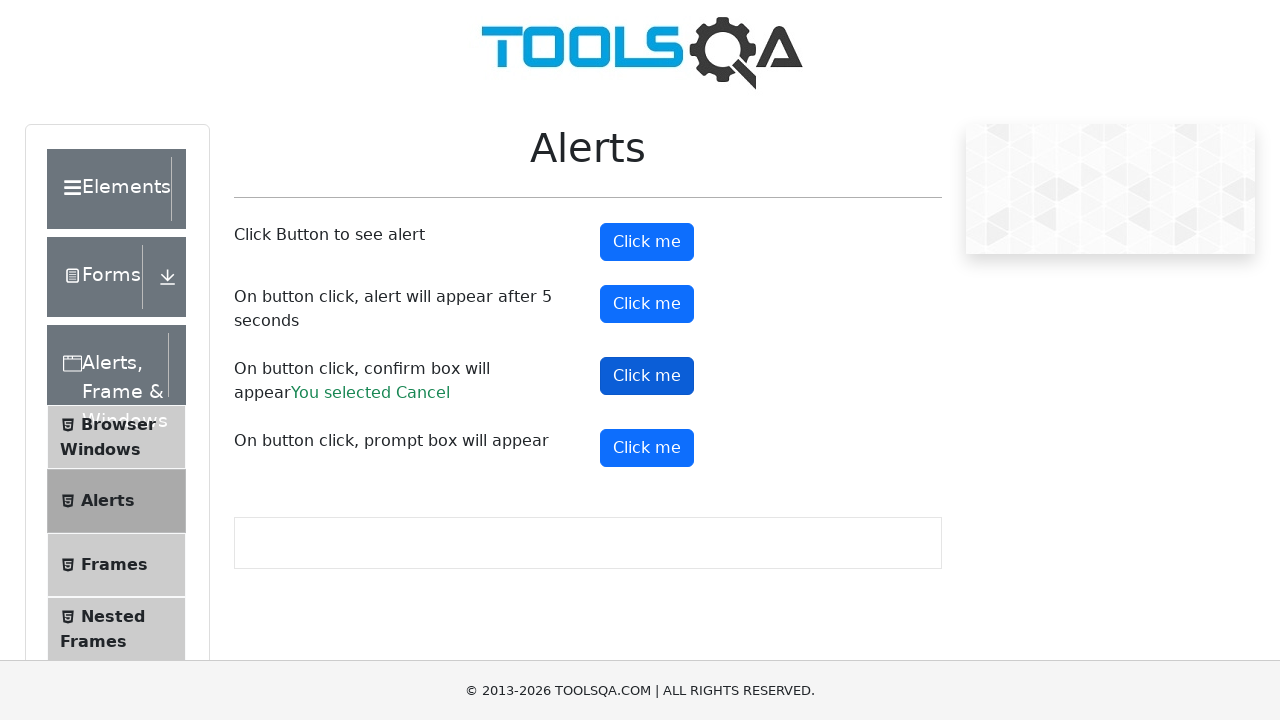